Tests A/B test opt-out functionality by visiting the page, checking if in A/B test group, adding an opt-out cookie, refreshing, and verifying the page shows "No A/B Test"

Starting URL: http://the-internet.herokuapp.com/abtest

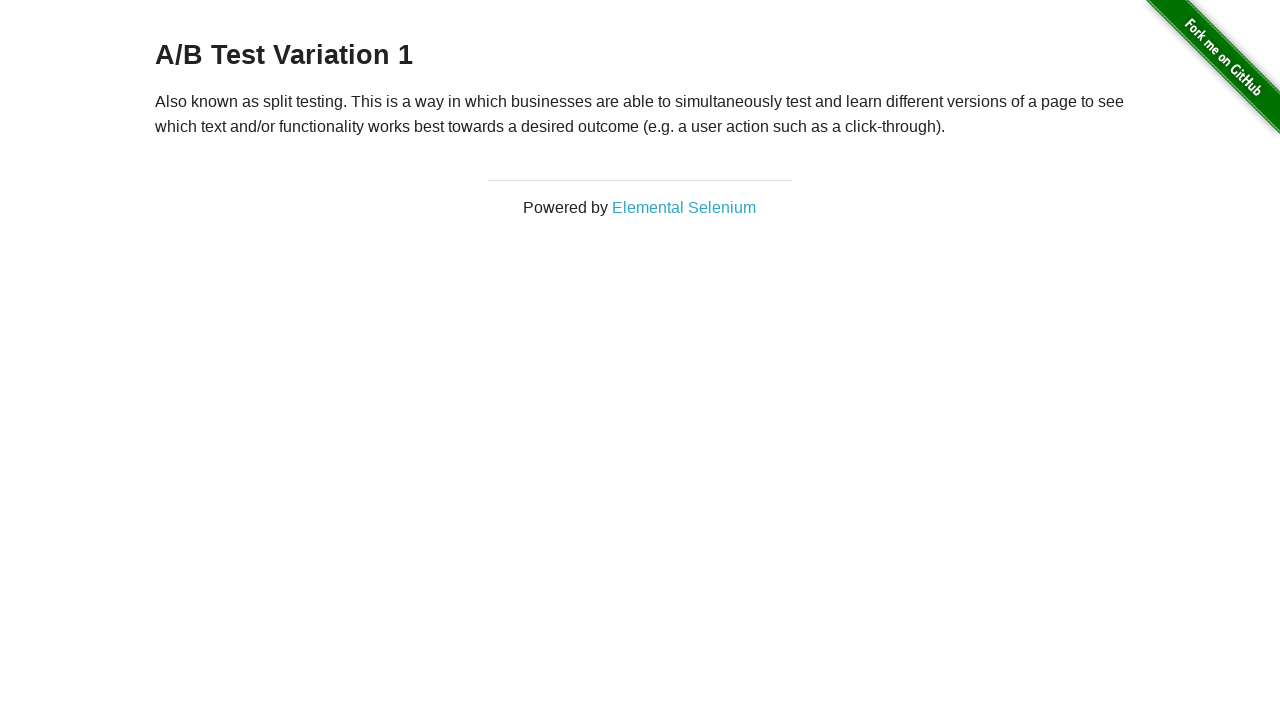

Retrieved heading text to check A/B test status
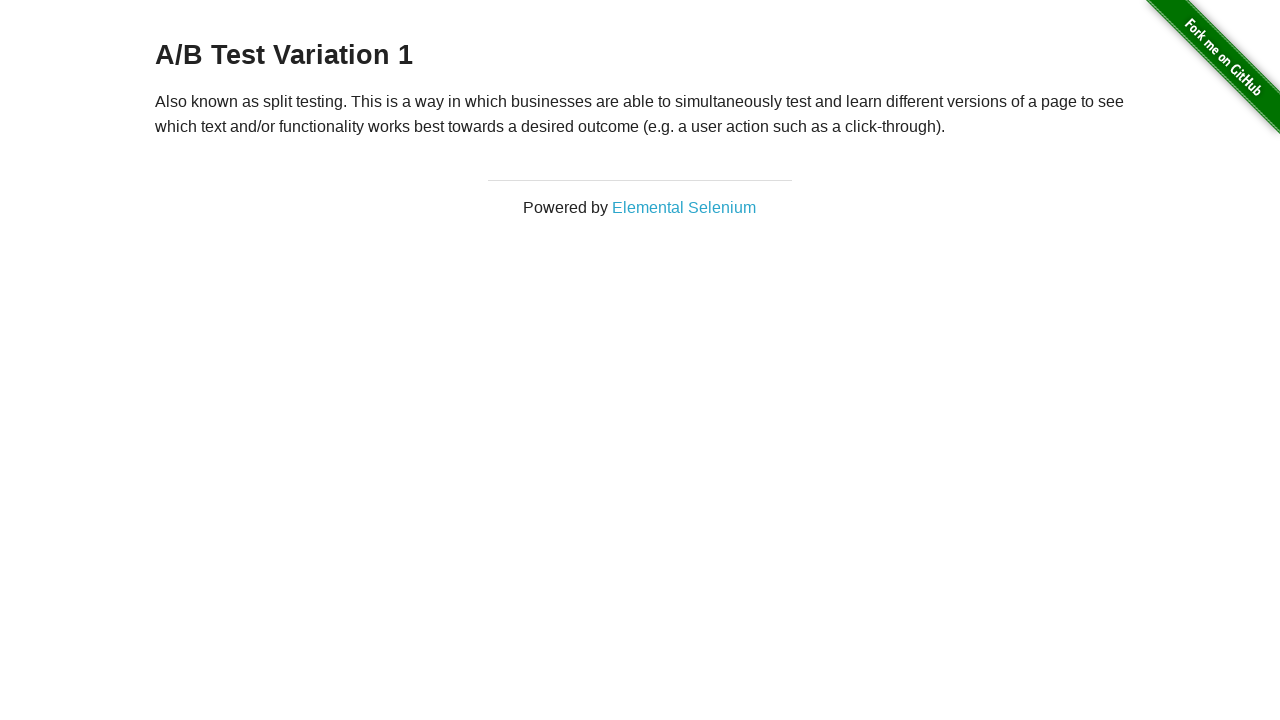

Added optimizelyOptOut cookie to opt out of A/B test
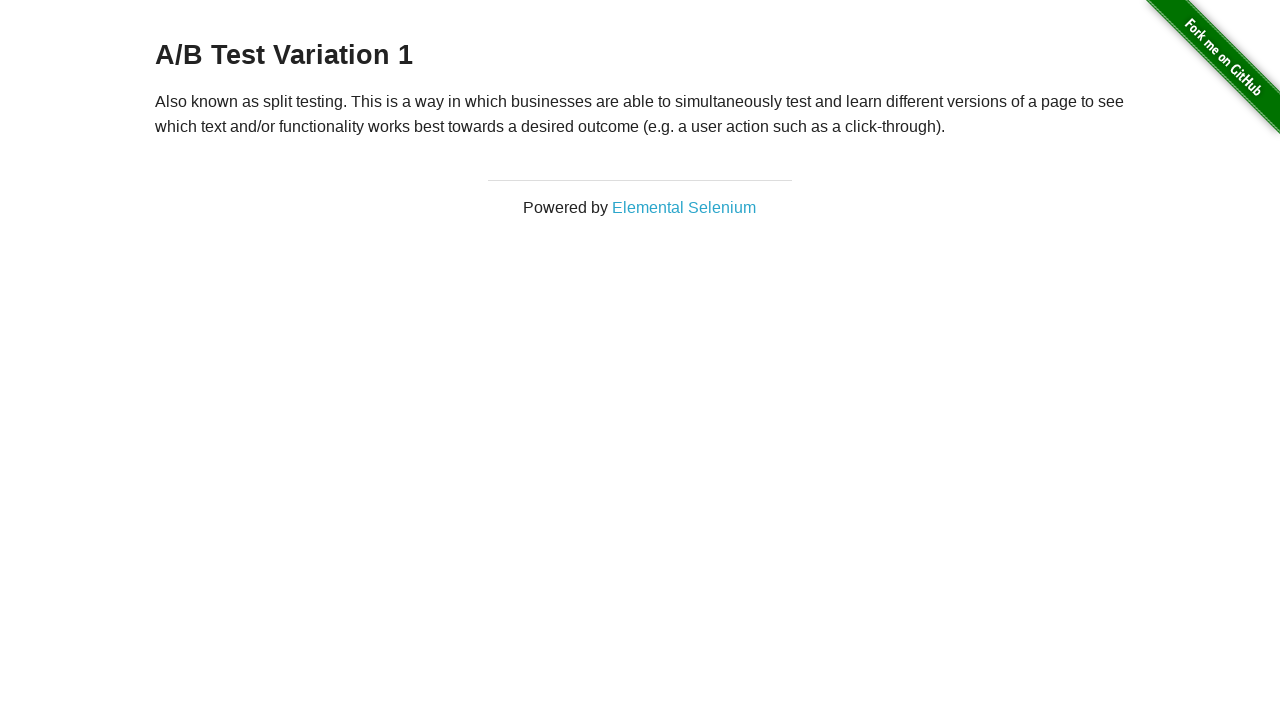

Reloaded page after adding opt-out cookie
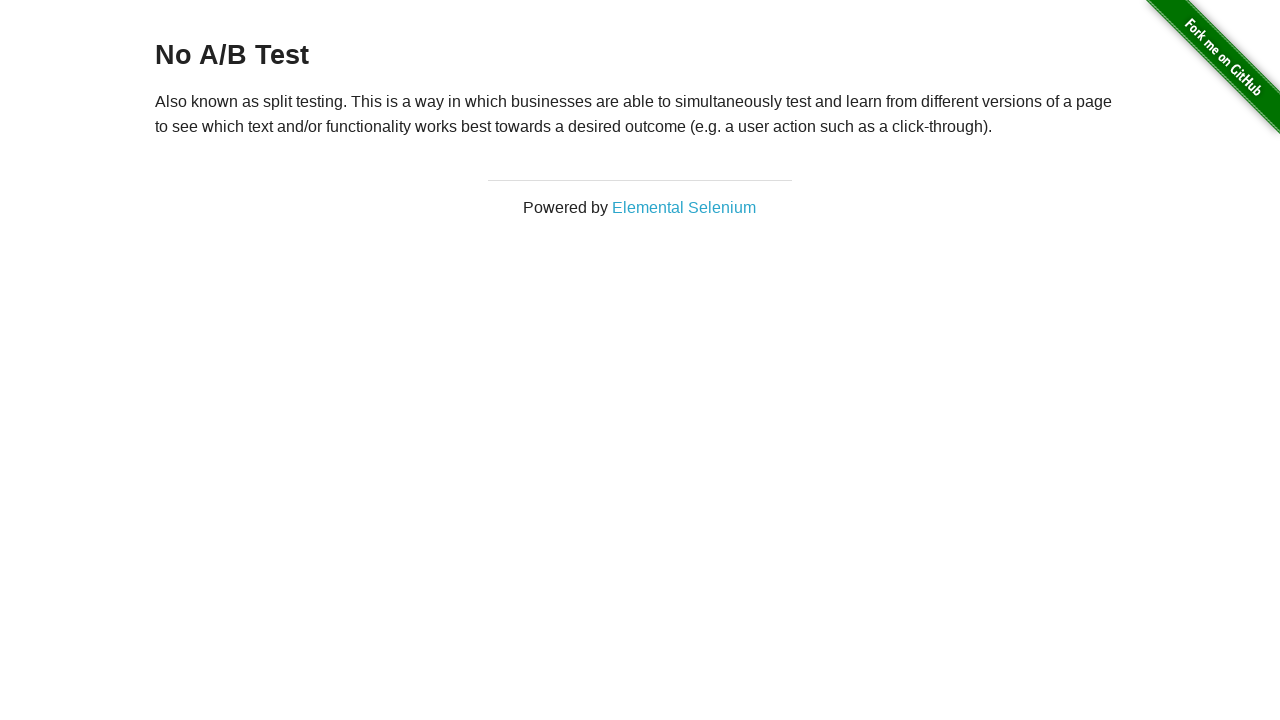

Verified heading is present after opt-out
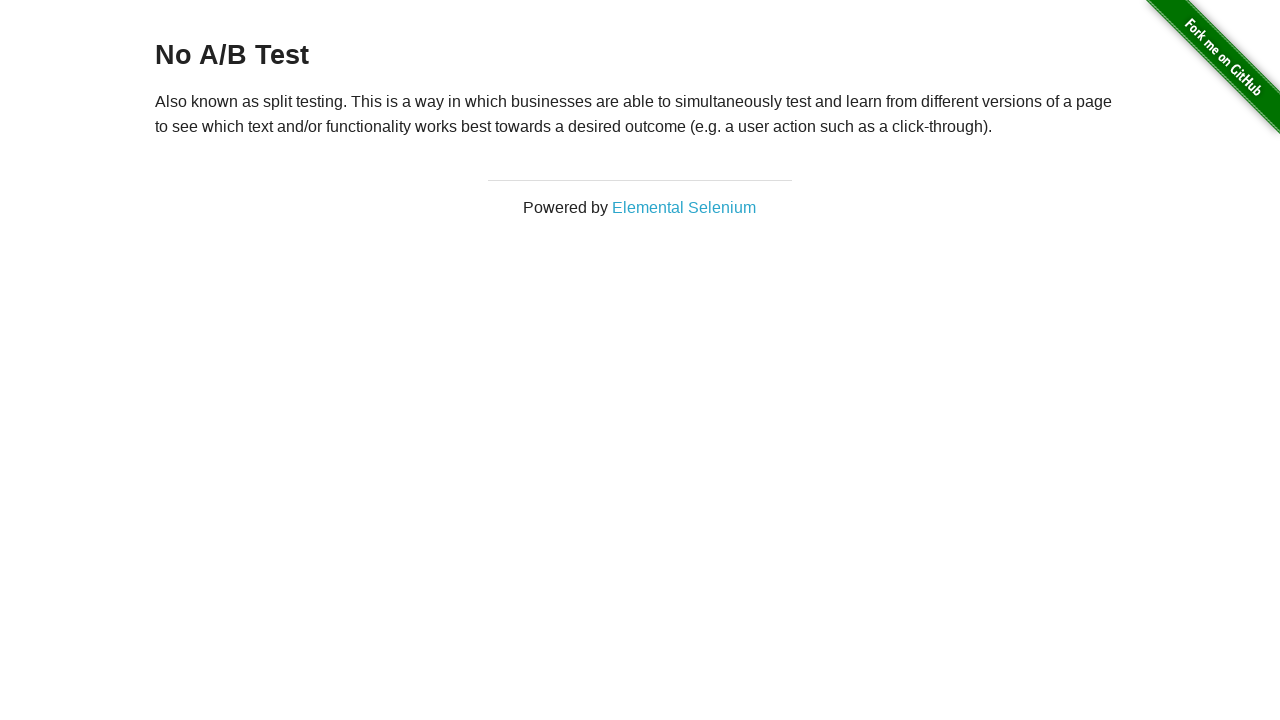

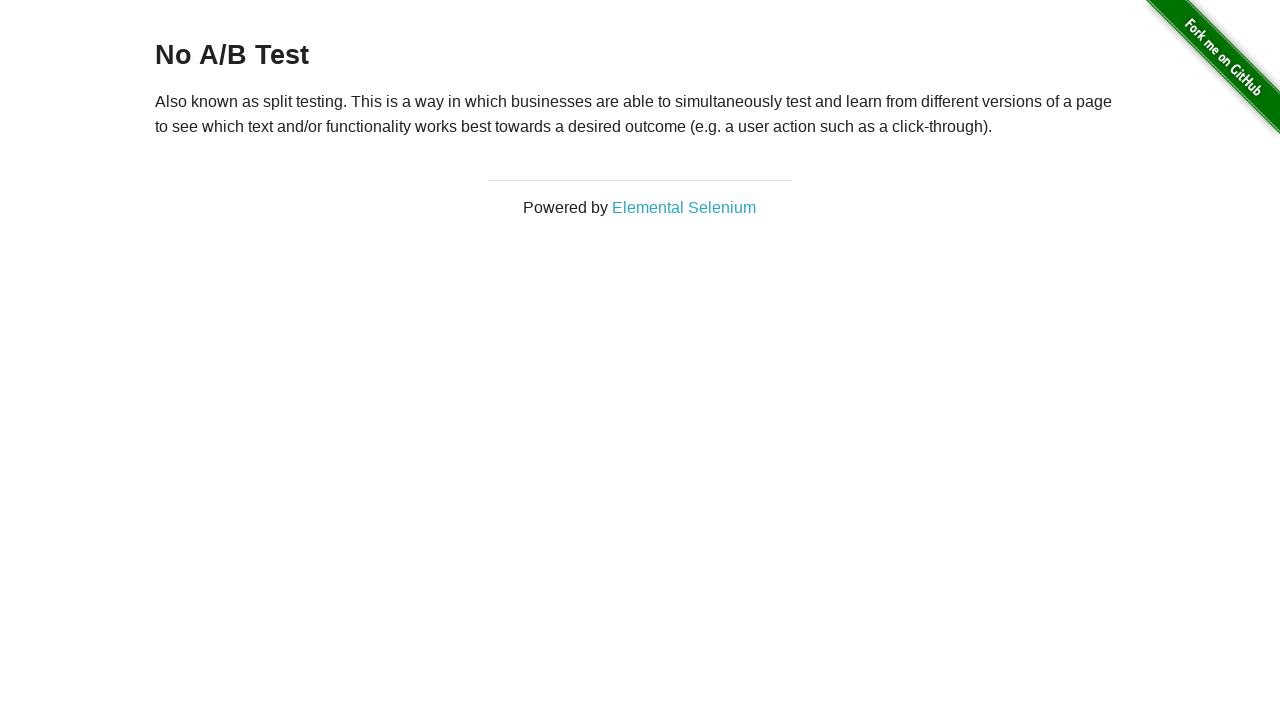